Tests dynamic controls by clicking Remove button, verifying "It's gone!" message appears, then clicking Add button and verifying "It's back!" message appears

Starting URL: https://the-internet.herokuapp.com/dynamic_controls

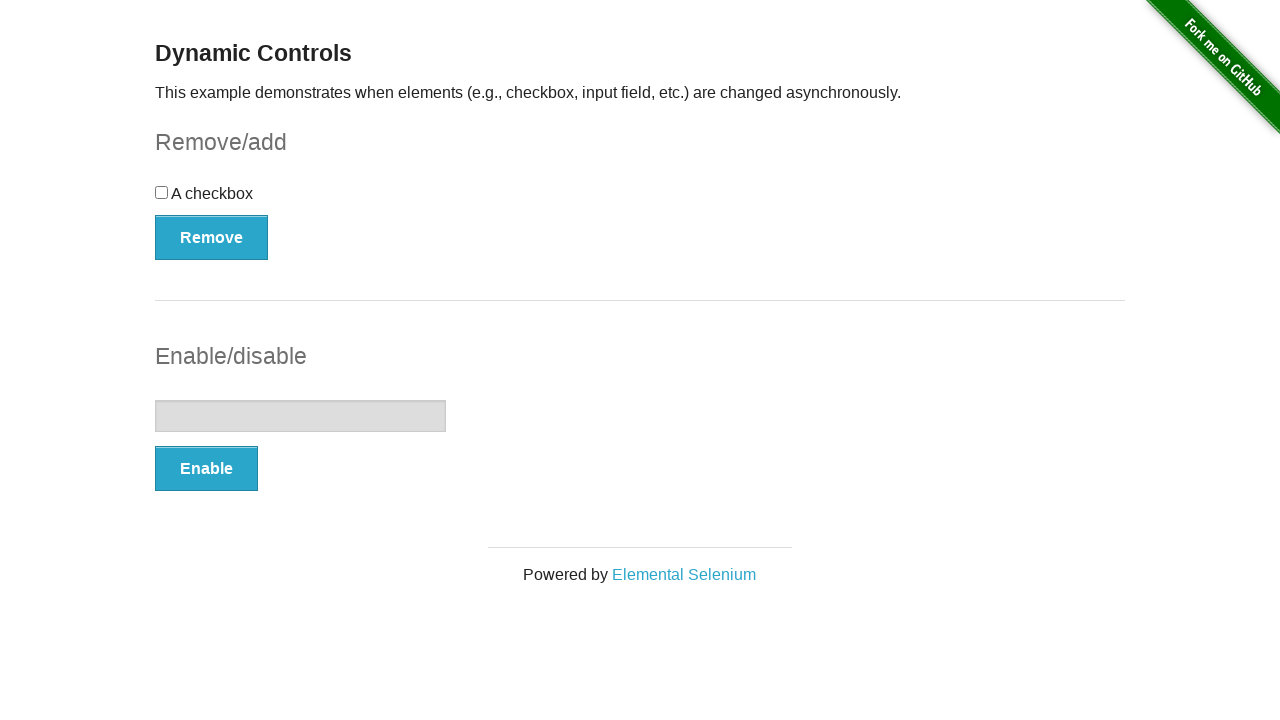

Clicked Remove button to remove dynamic control at (212, 237) on xpath=//button[@onclick='swapCheckbox()']
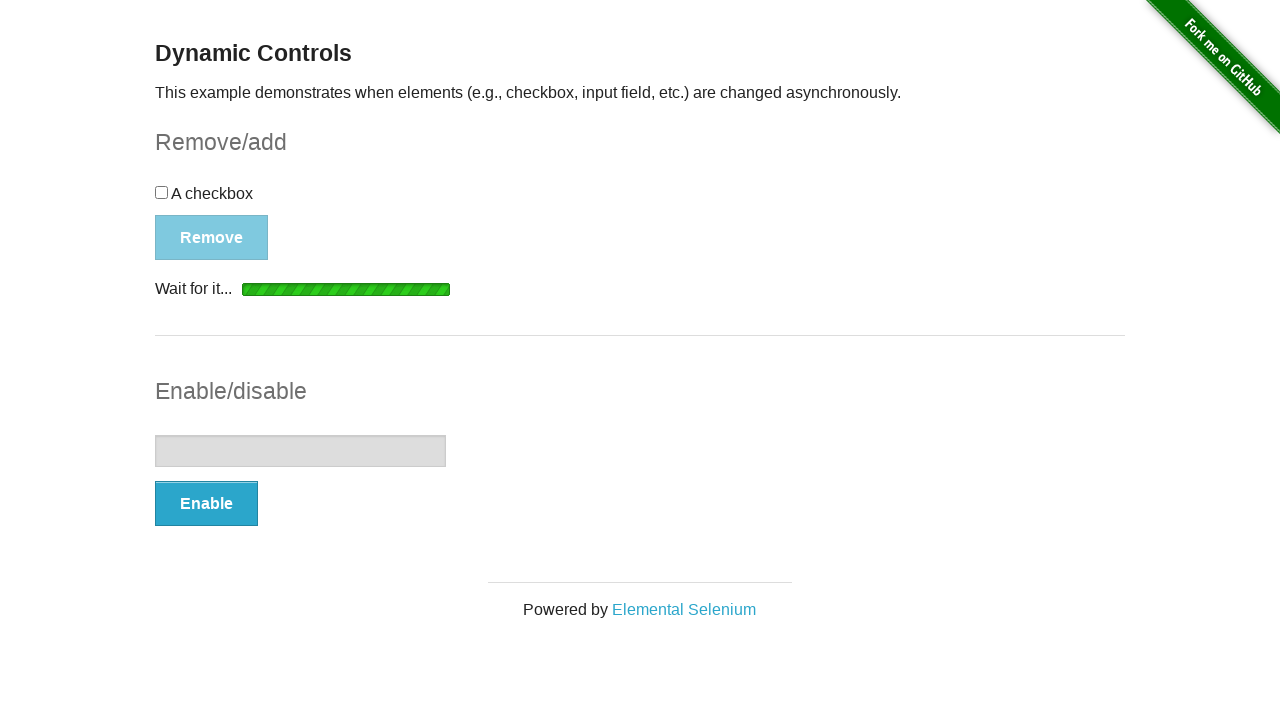

Waited for and found 'It's gone!' message
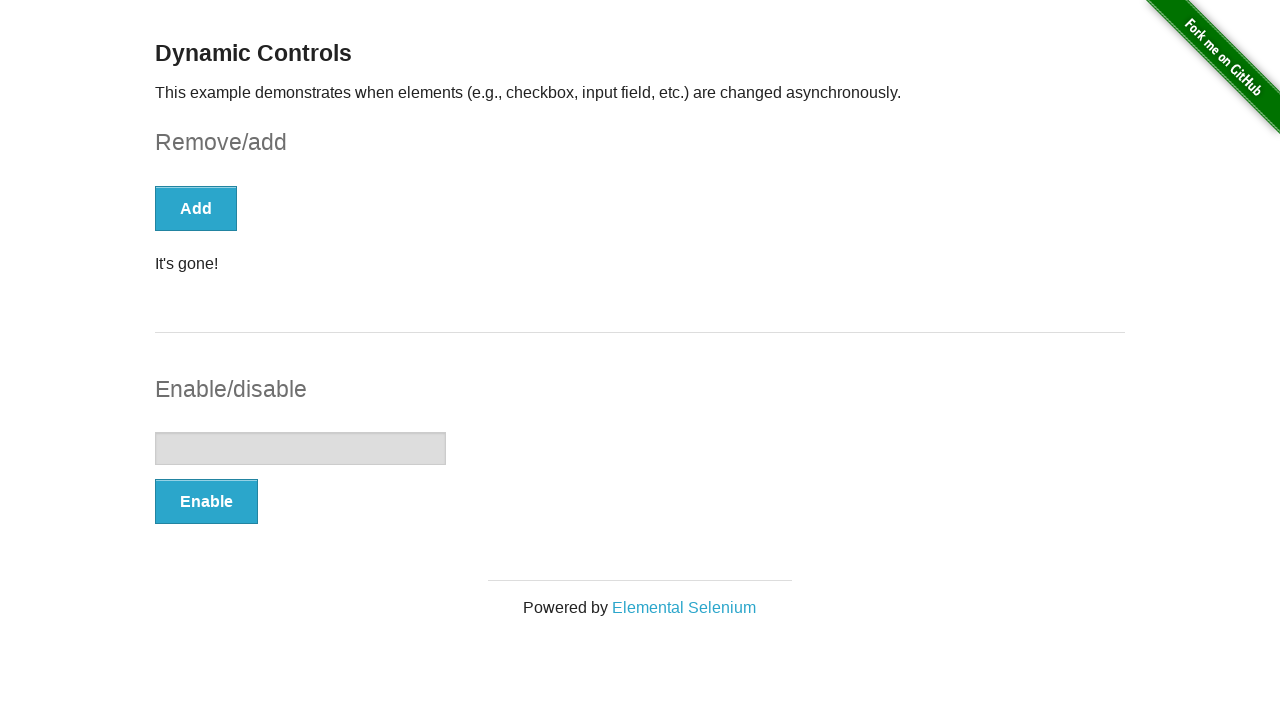

Verified 'It's gone!' message is visible
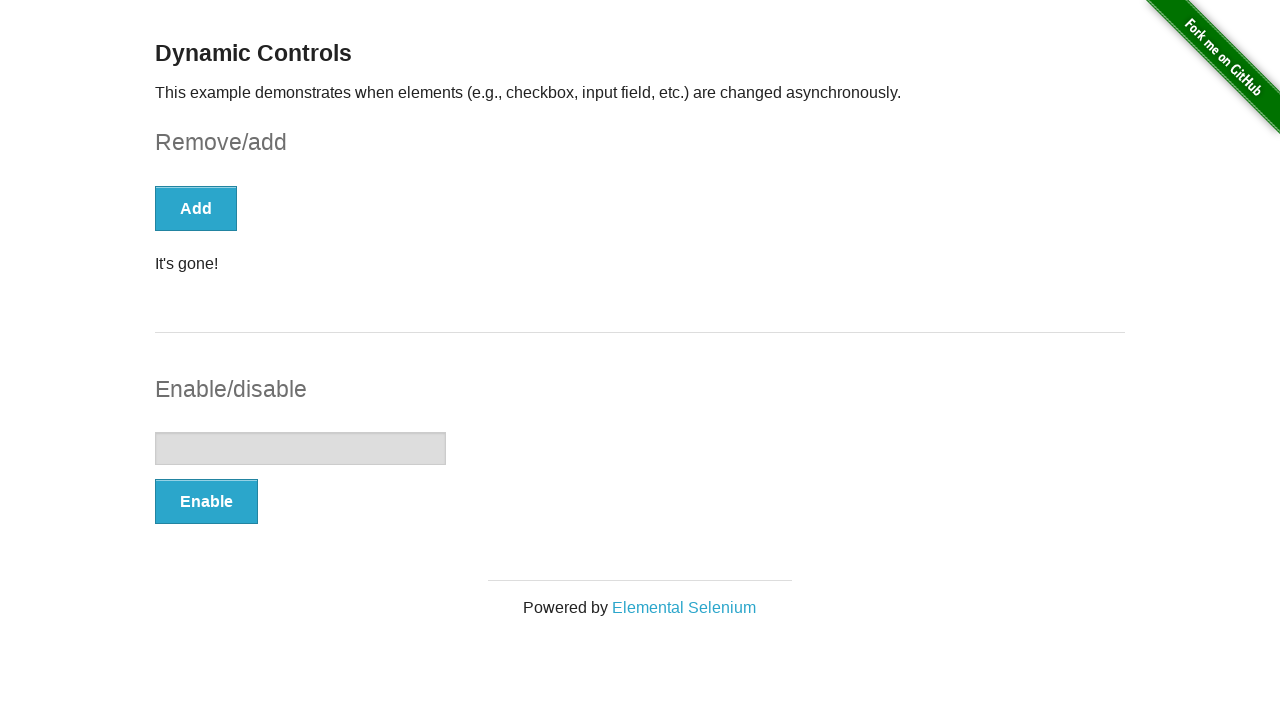

Clicked Add button to restore dynamic control at (196, 208) on xpath=//button[text()='Add']
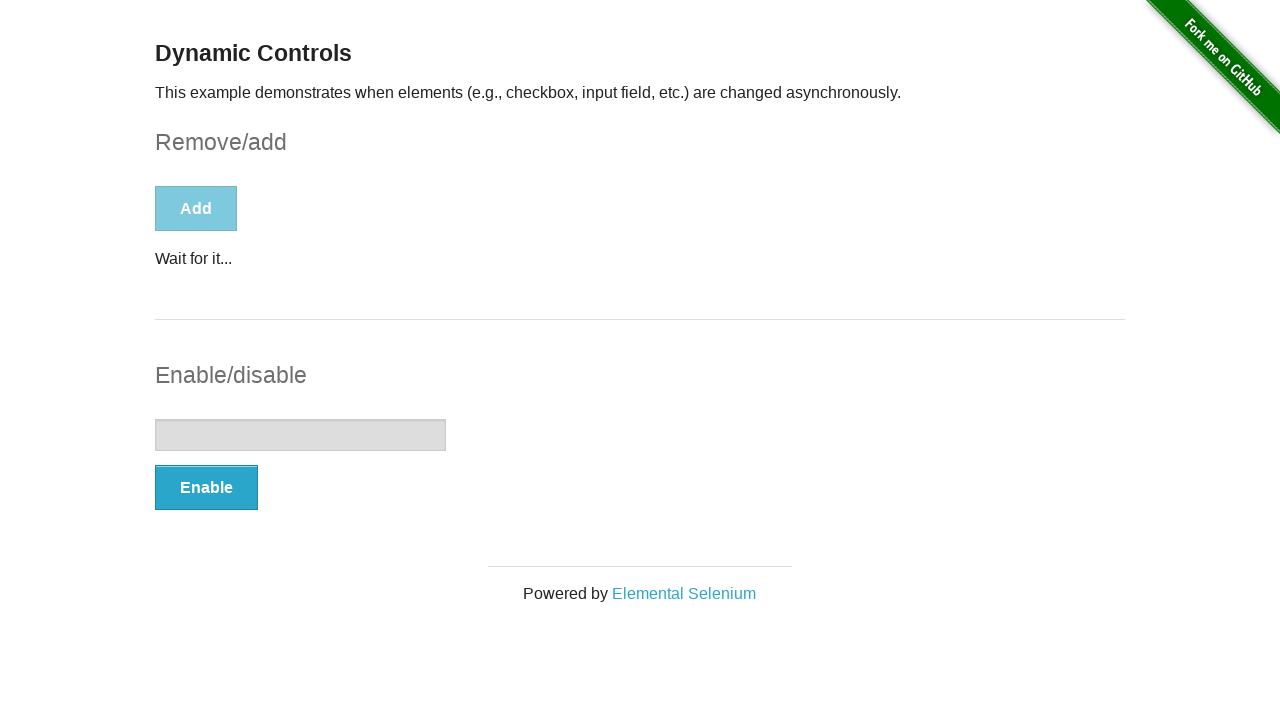

Waited for and found 'It's back!' message
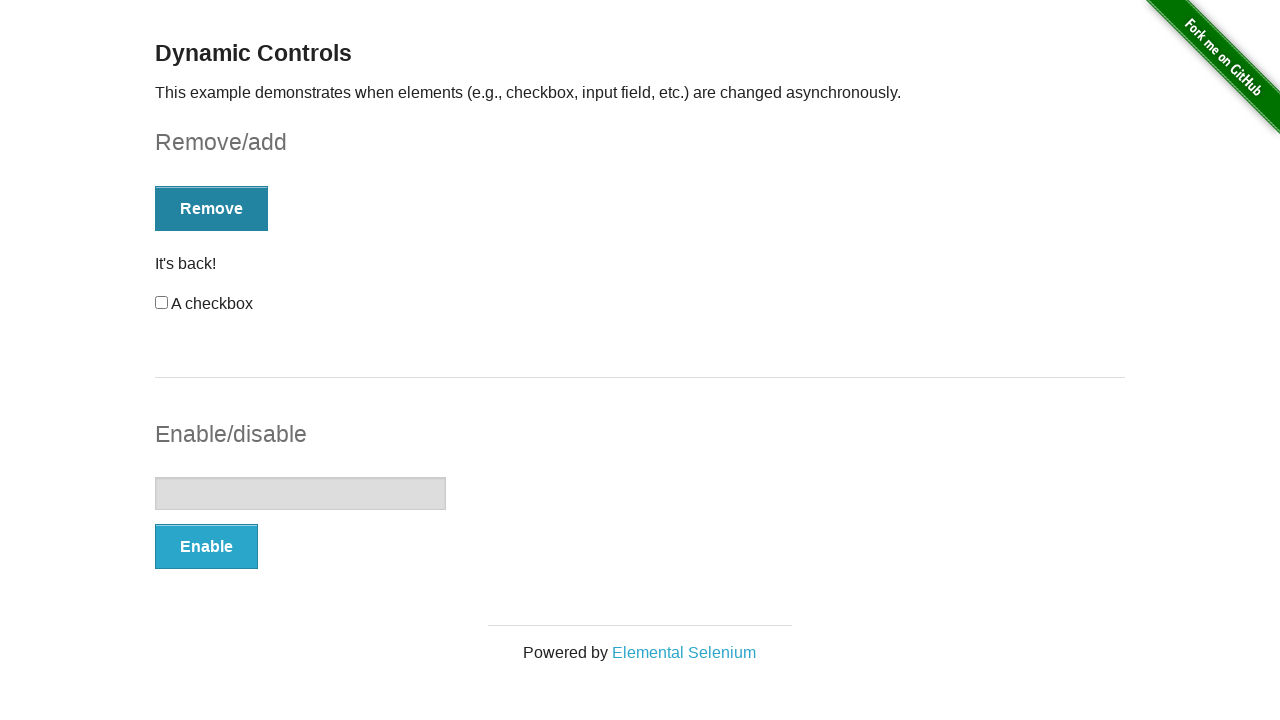

Verified 'It's back!' message is visible
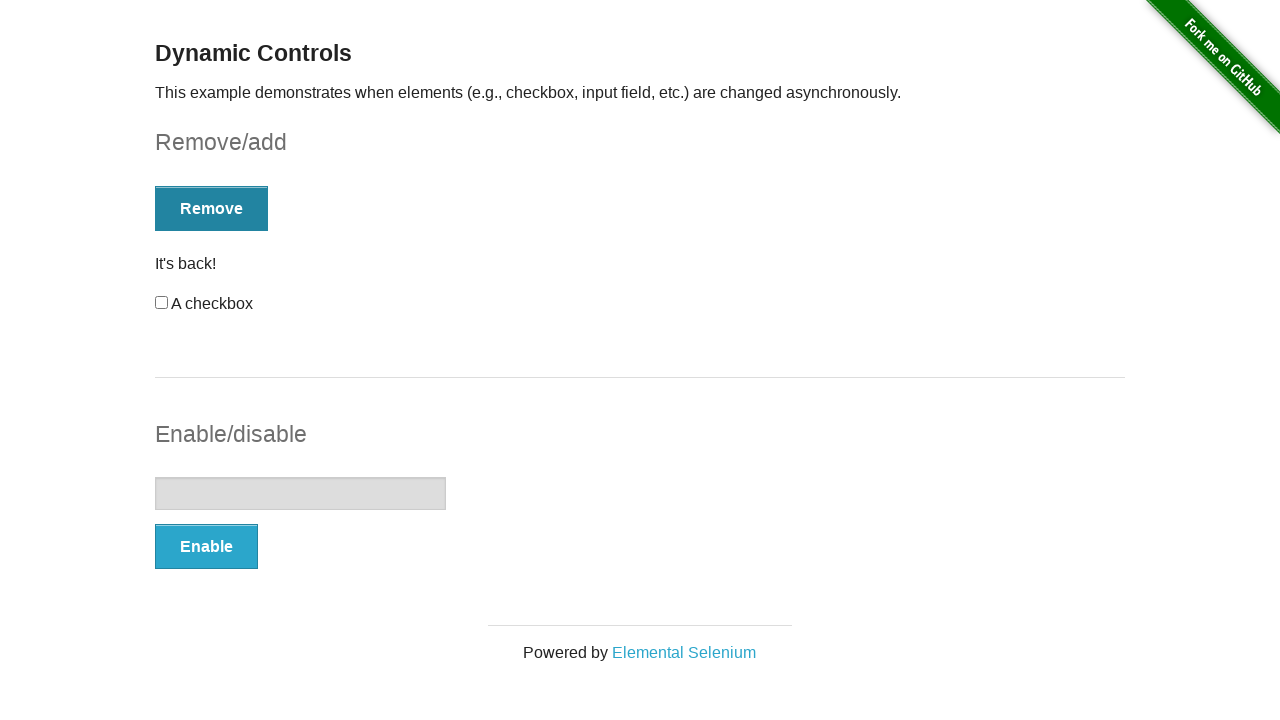

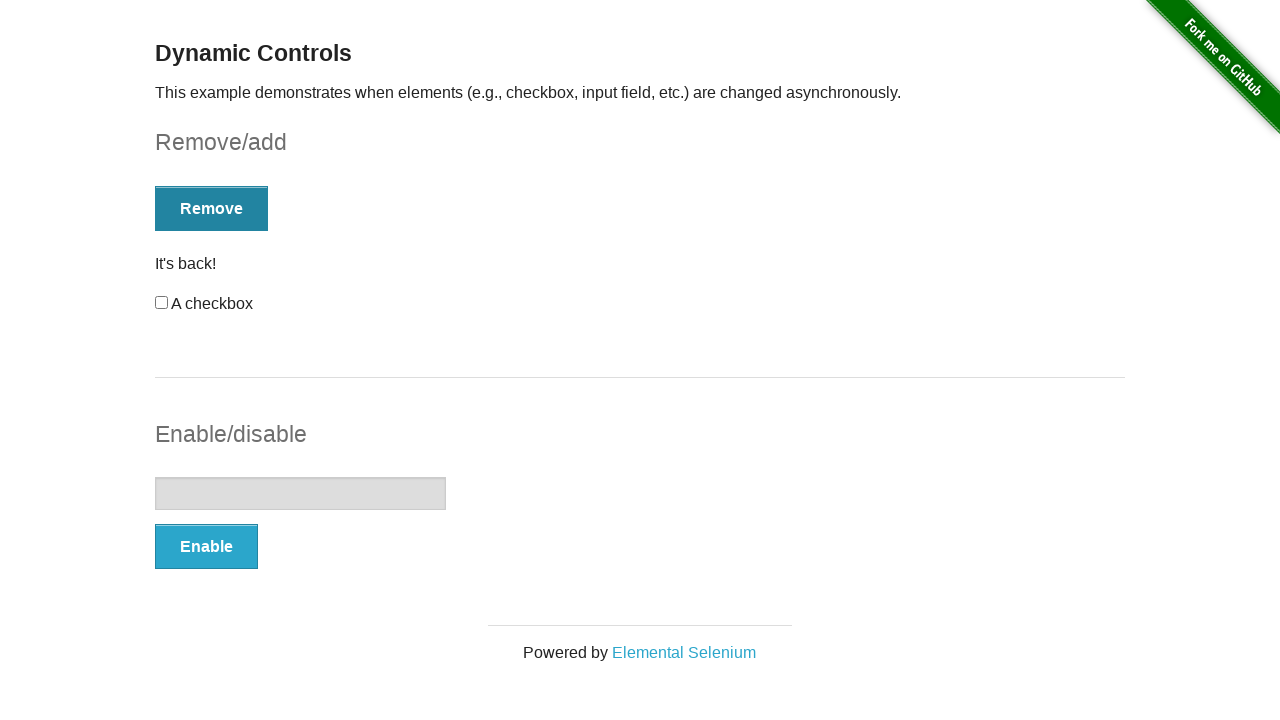